Tests prompt alert by navigating to textbox alert section, entering text in the prompt, and verifying the displayed message

Starting URL: http://demo.automationtesting.in/Alerts.html

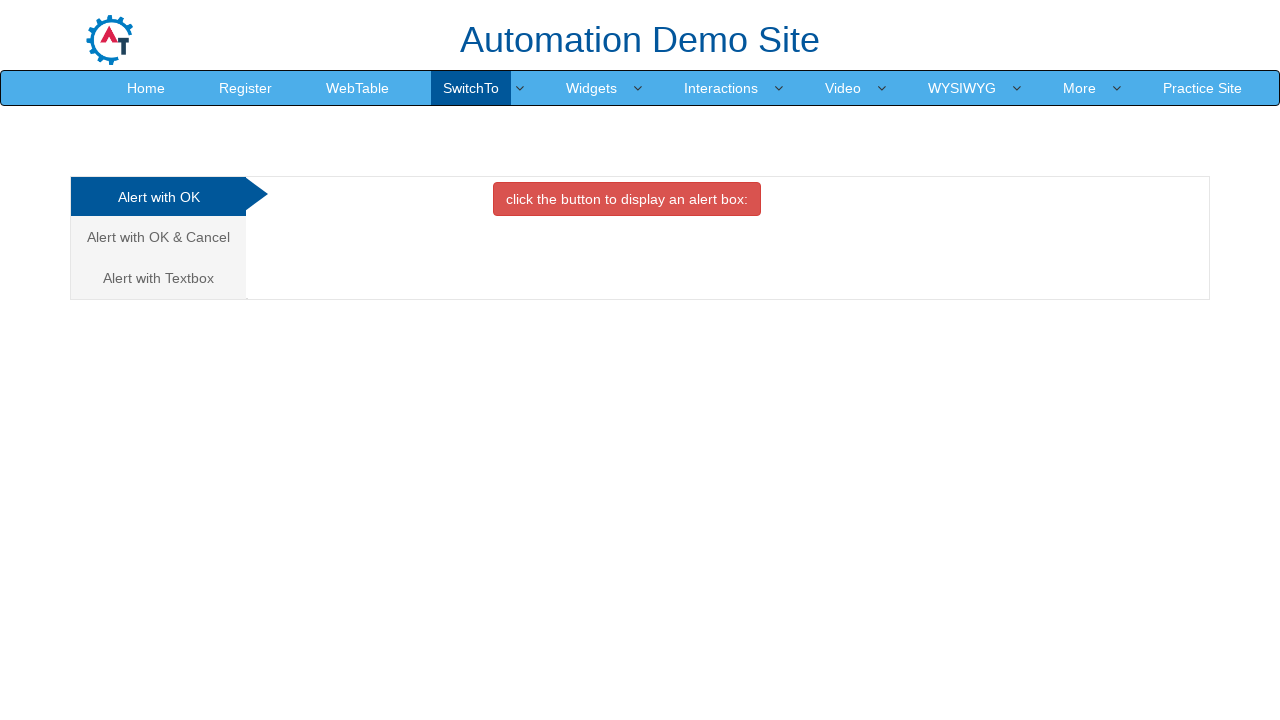

Clicked 'Alert with Textbox' link to navigate to prompt alert section at (158, 278) on text=Alert with Textbox
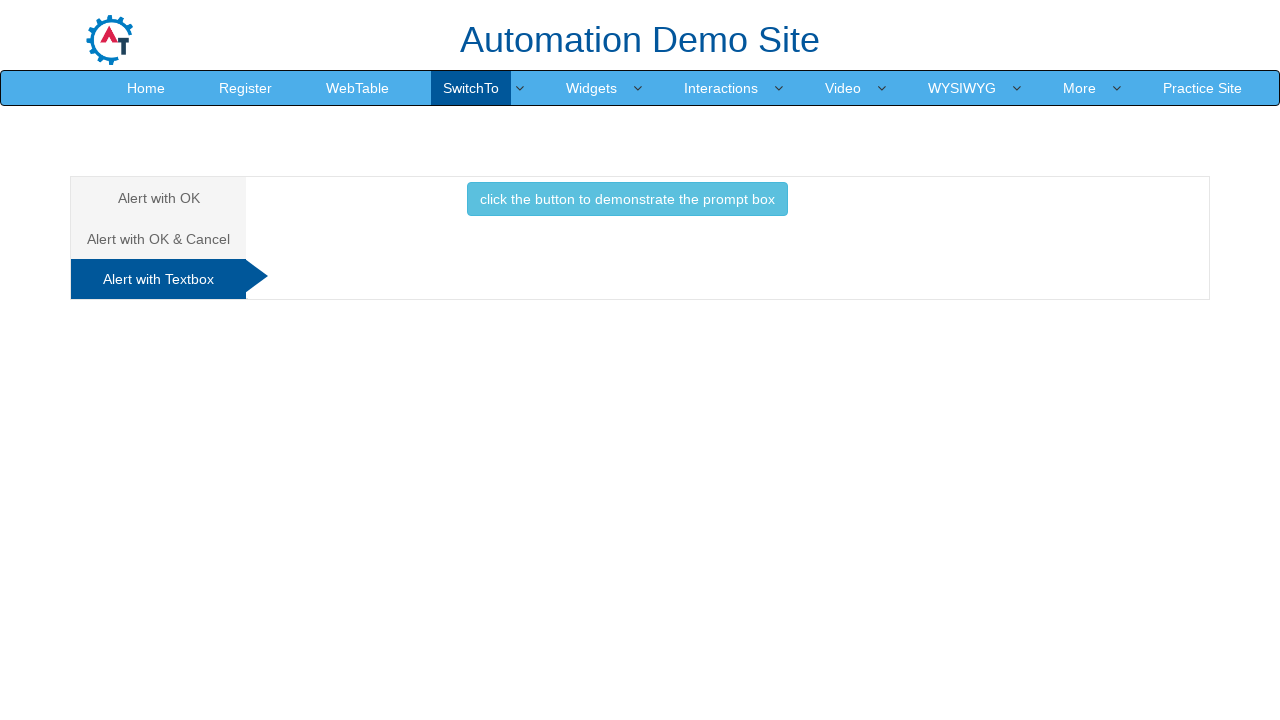

Set up dialog handler to accept prompt with text 'Bootcamp'
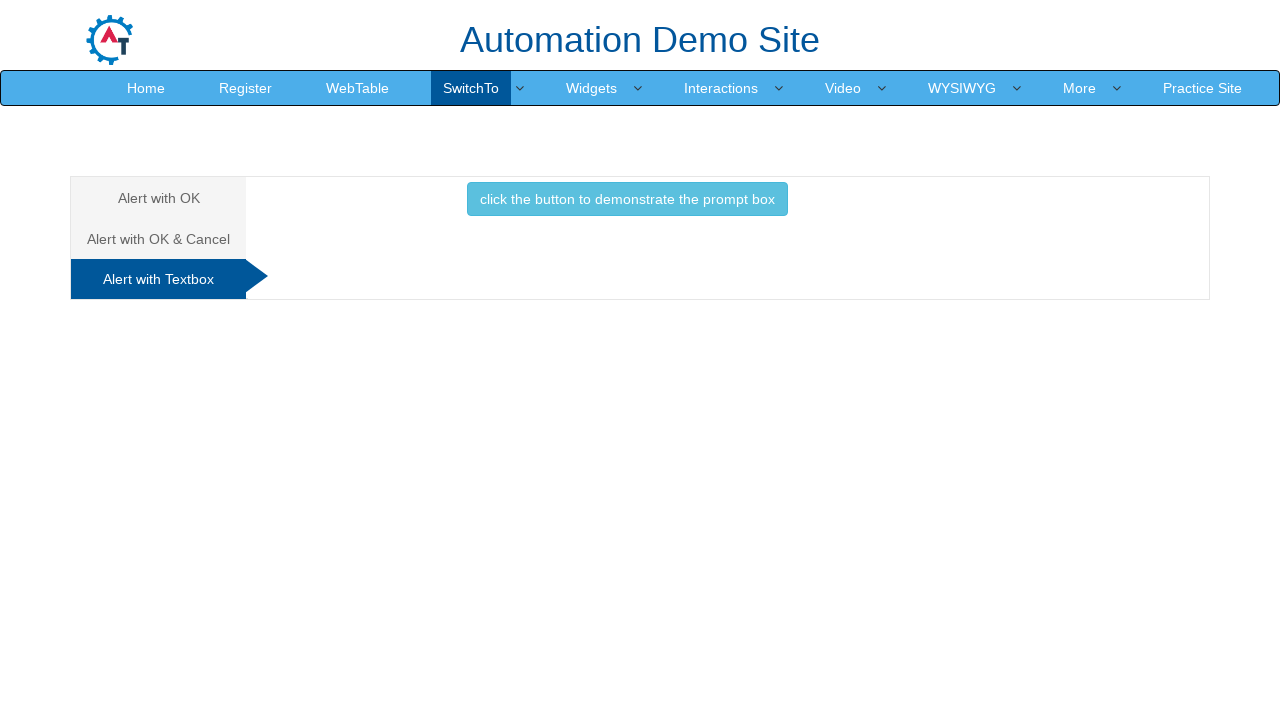

Clicked button to display prompt box at (627, 199) on xpath=//button[@onclick='promptbox()']
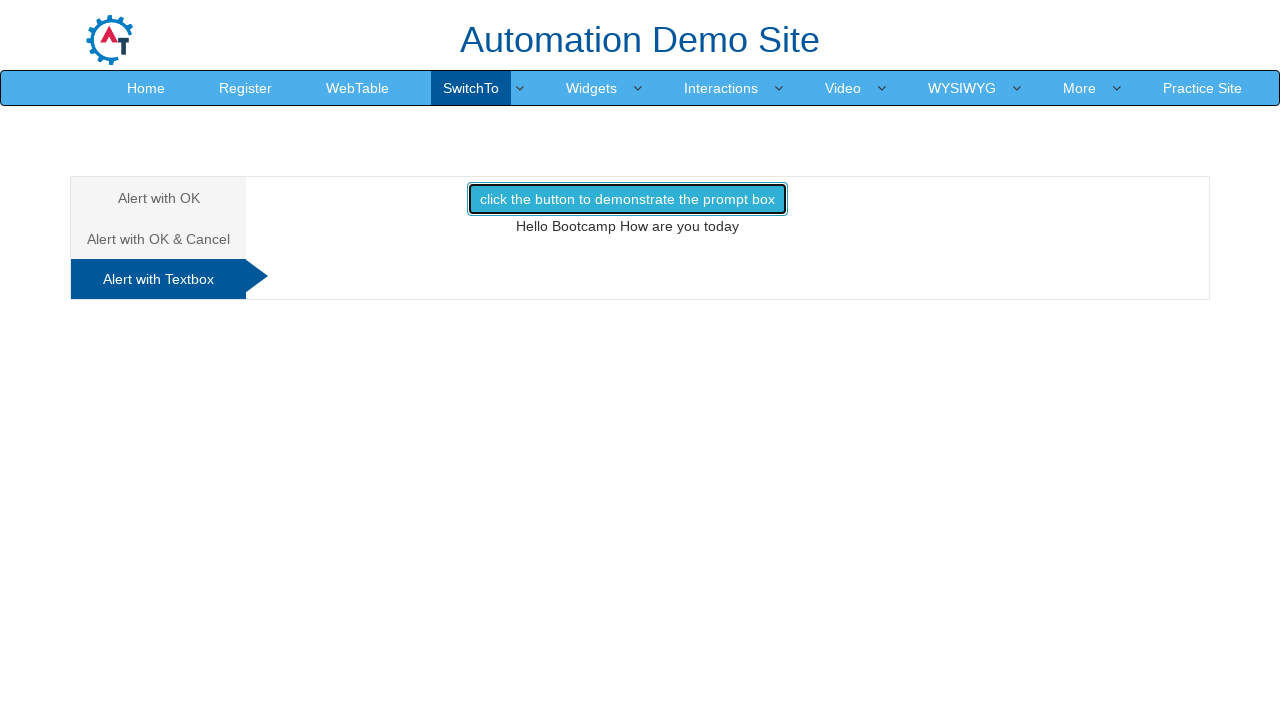

Retrieved result message text from #demo1 element
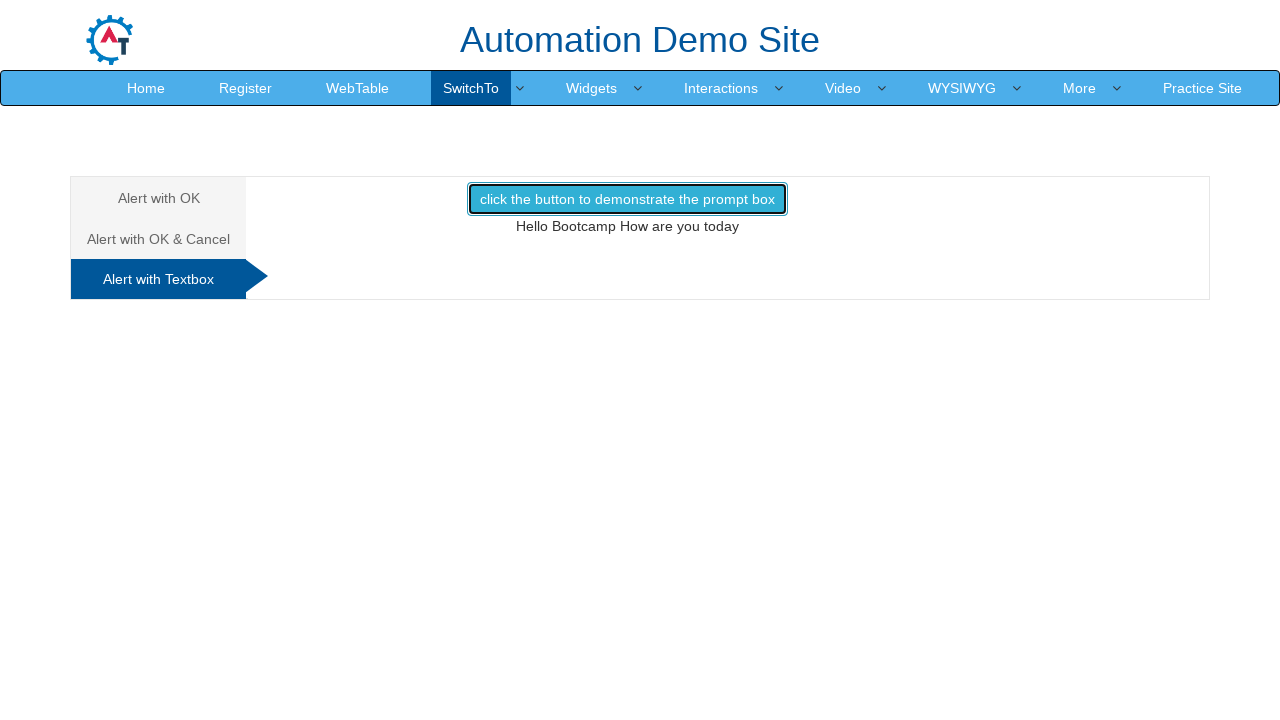

Verified that result message matches expected text 'Hello Bootcamp How are you today'
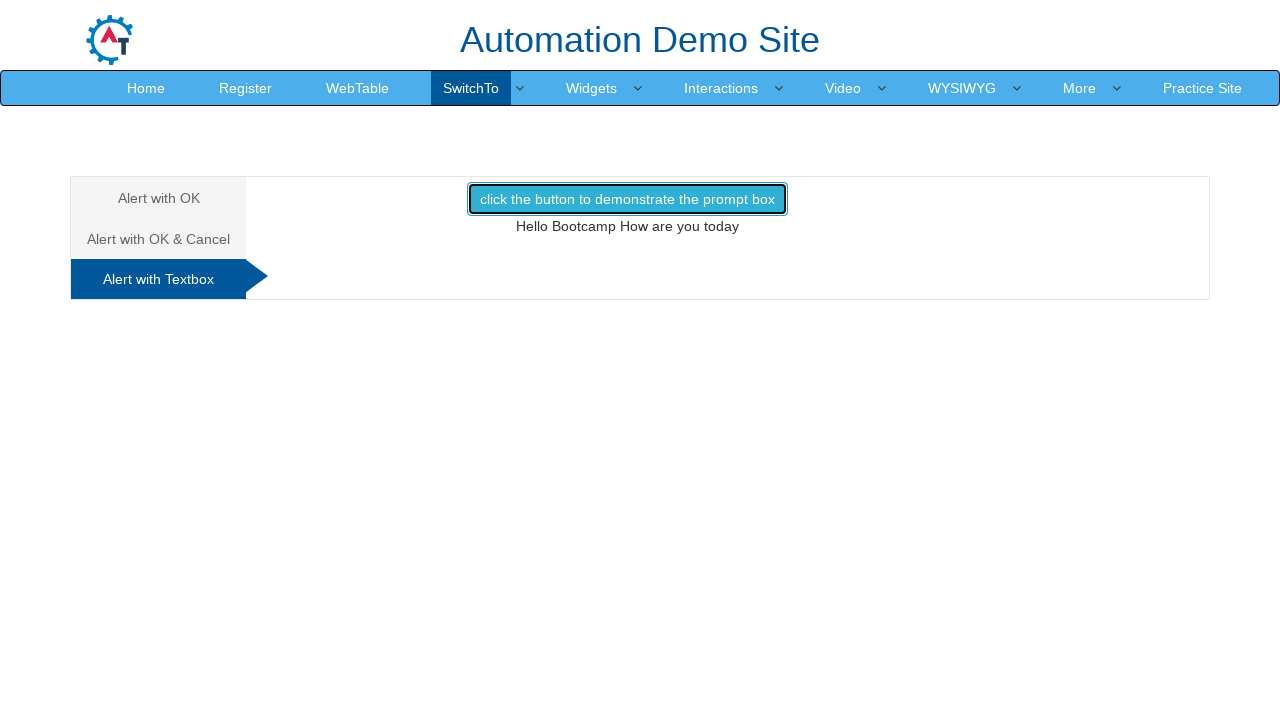

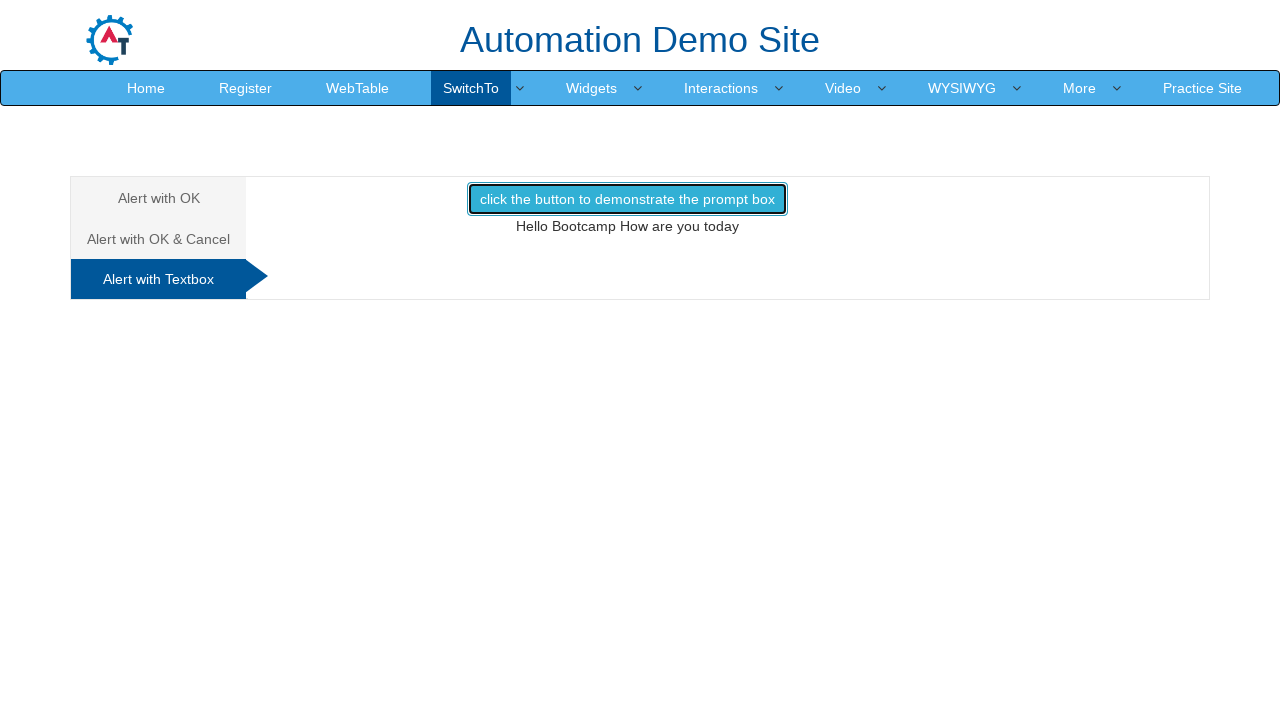